Tests navigation on Animal Planet website by clicking on Shows menu and then Wildlife category to view list of shows

Starting URL: https://www.animalplanet.com/

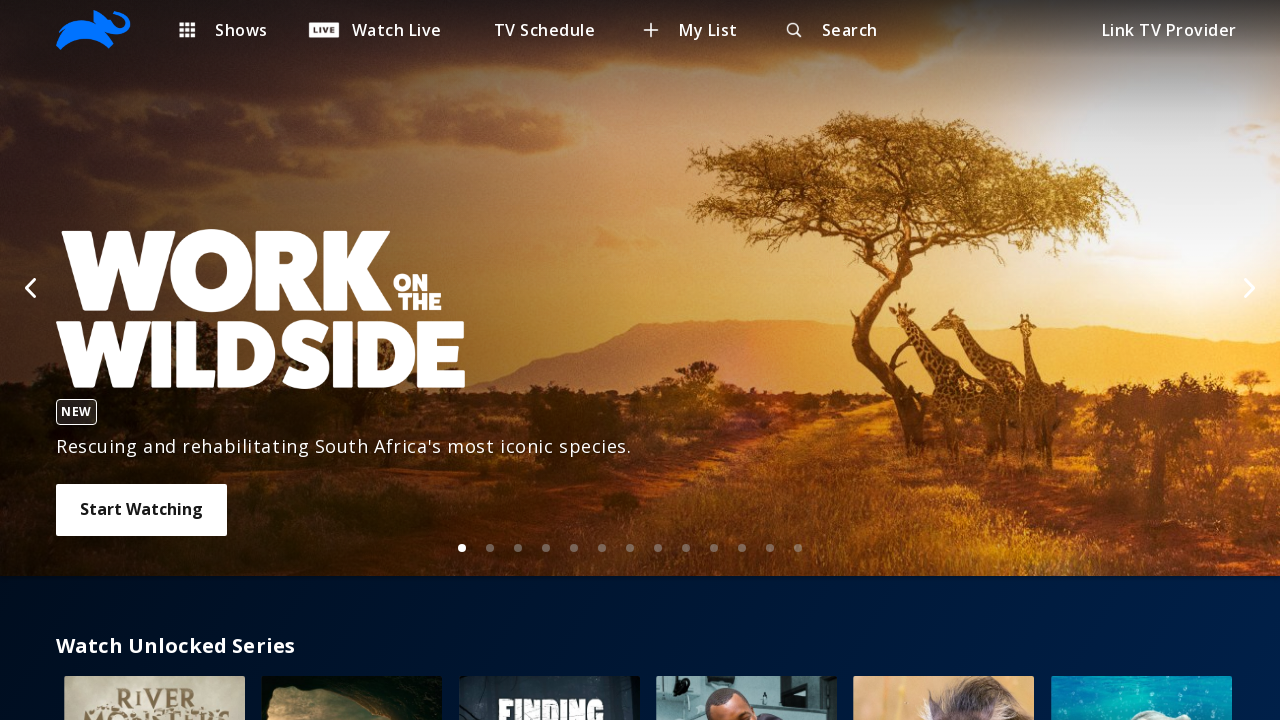

Site logo became visible
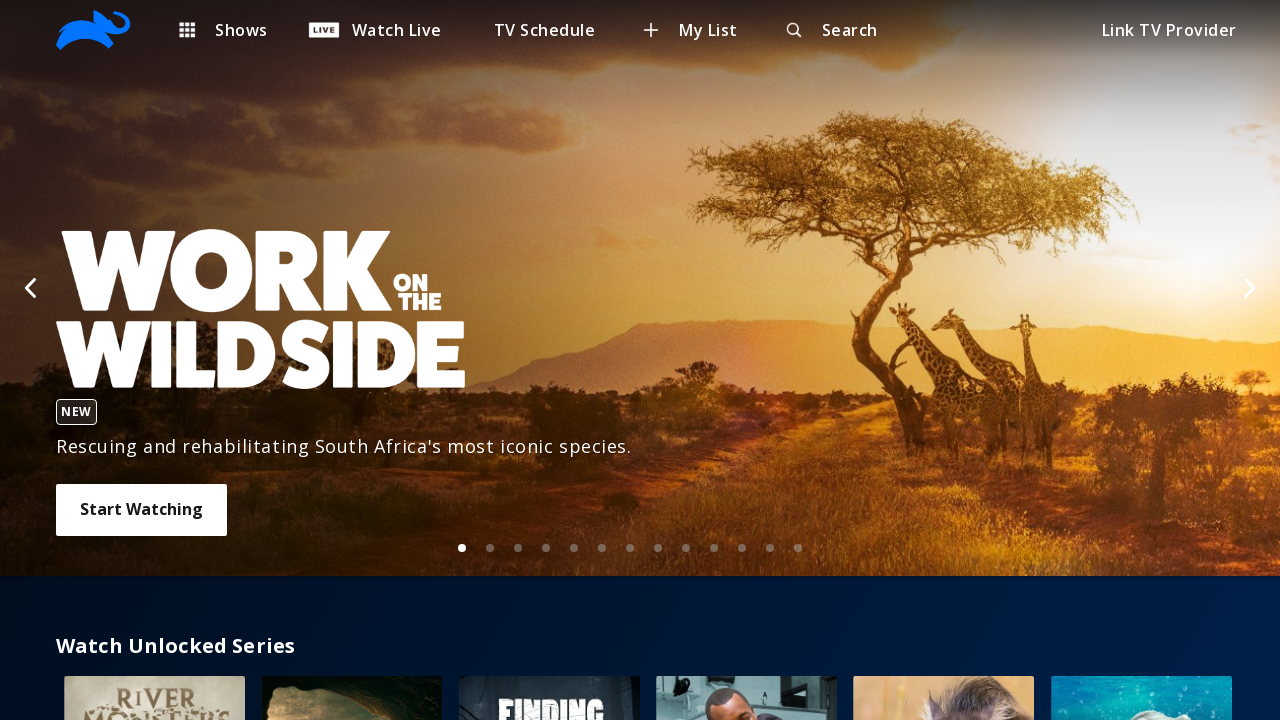

Shows menu became visible
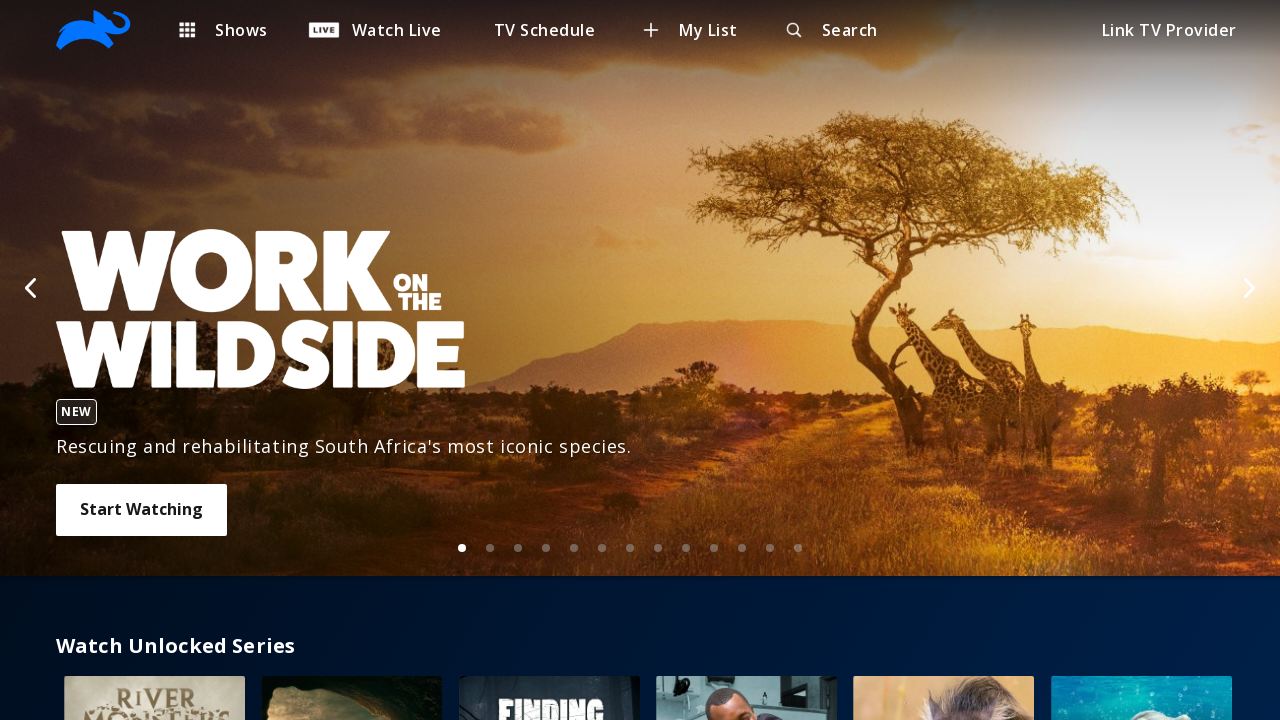

Clicked on Shows menu at (241, 30) on xpath=//p[contains(text(),'Shows')]
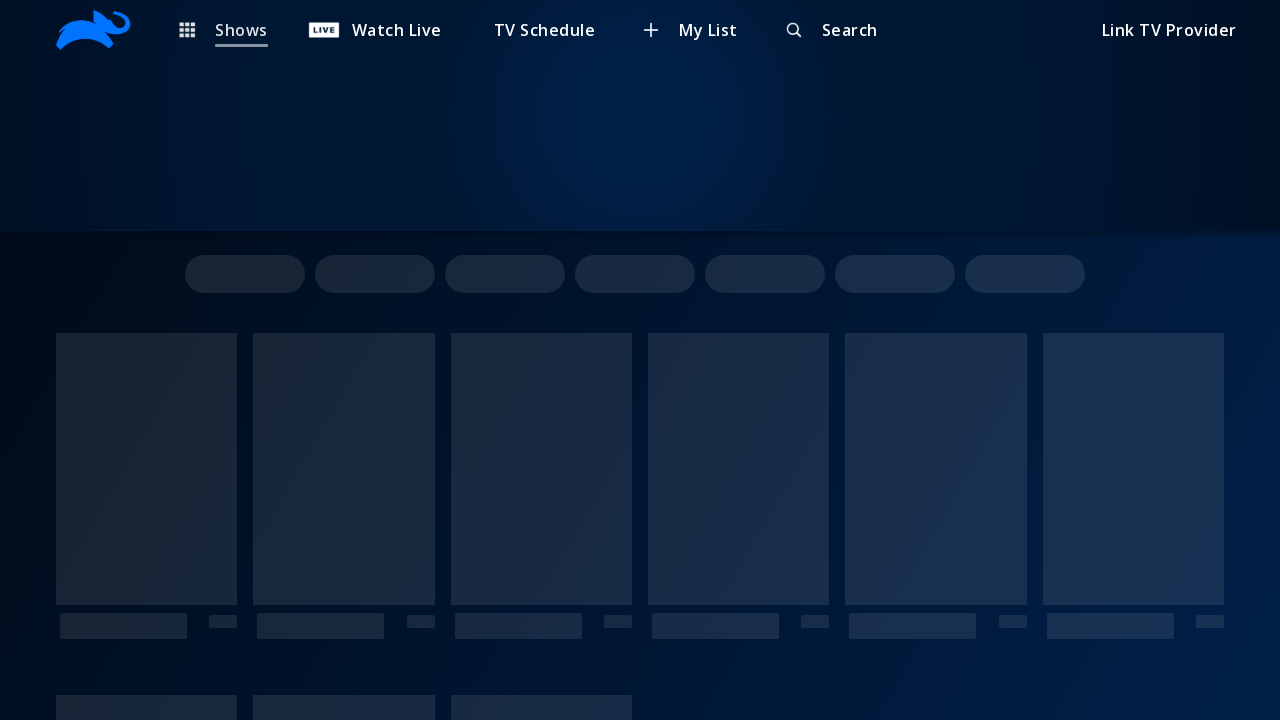

Wildlife category became visible
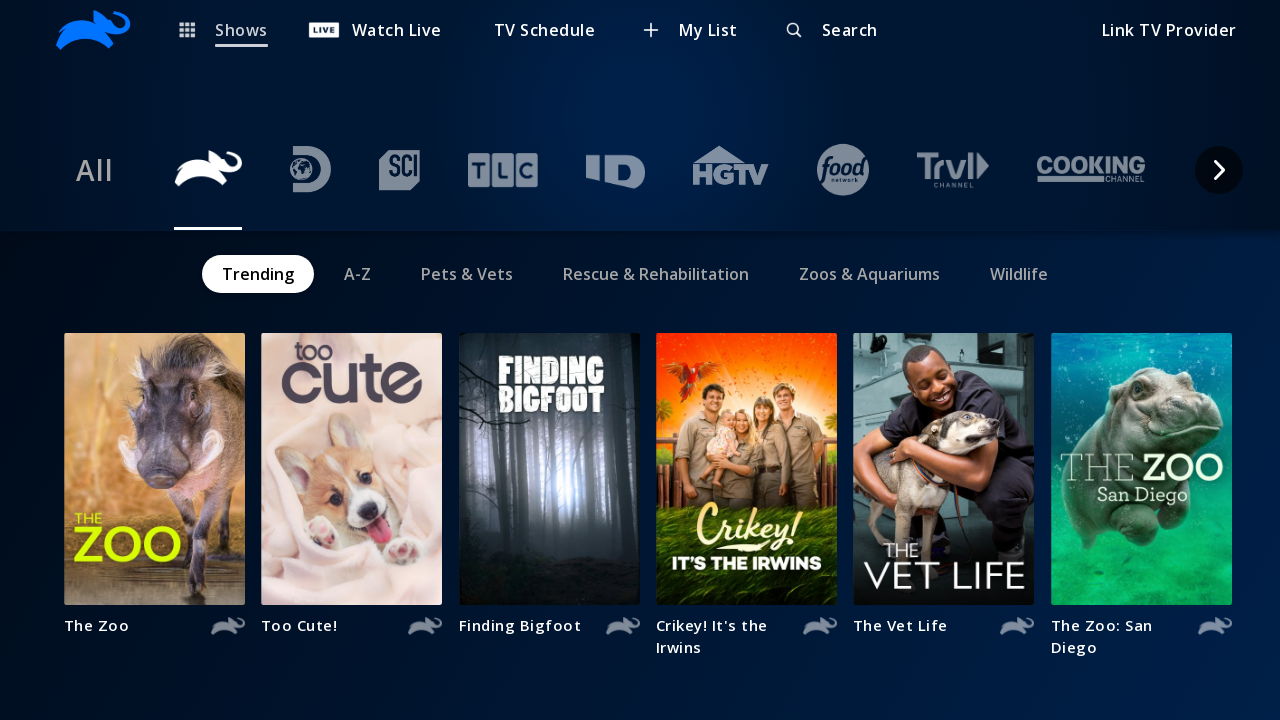

Clicked on Wildlife category at (1019, 274) on xpath=//span[contains(text(),'Wildlife')]
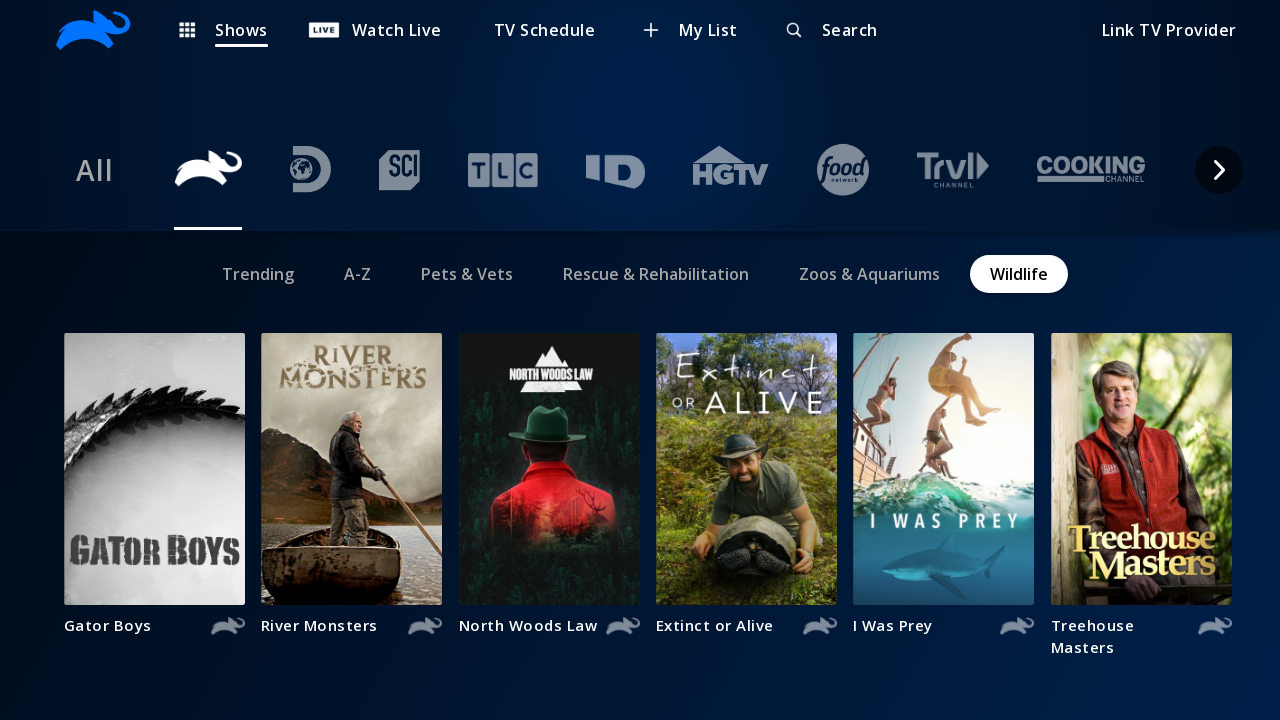

List of shows loaded and displayed
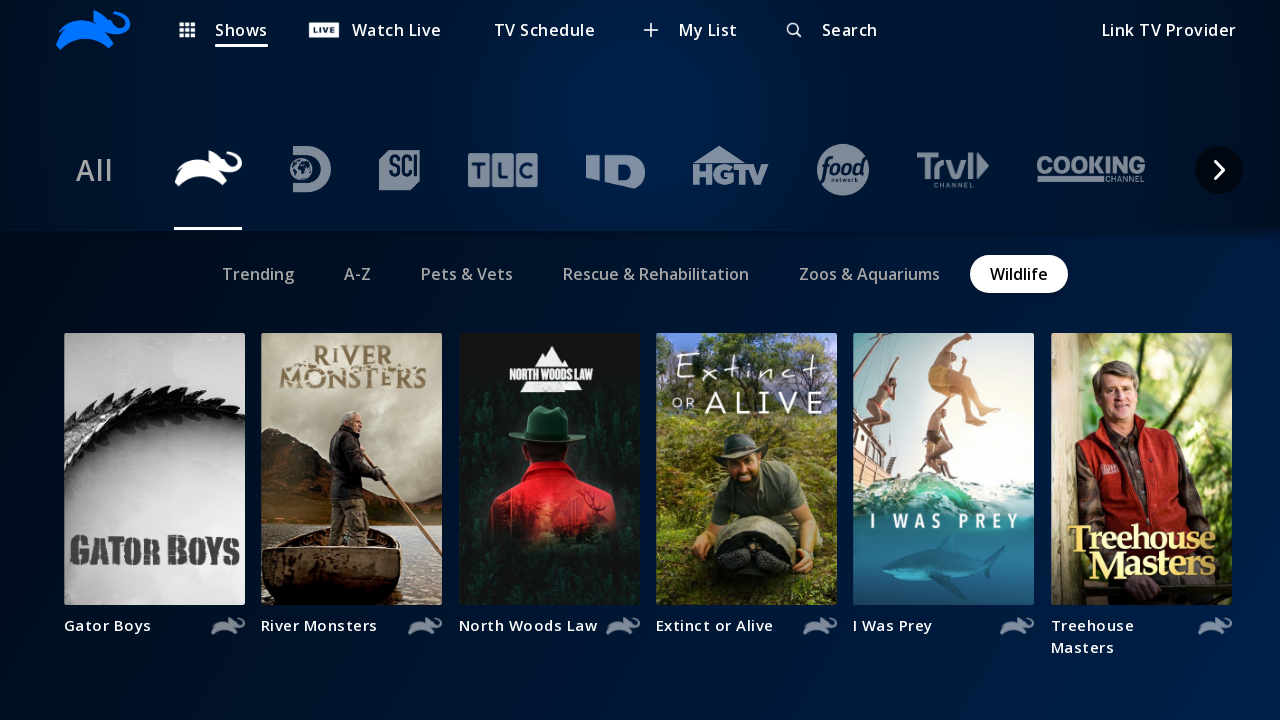

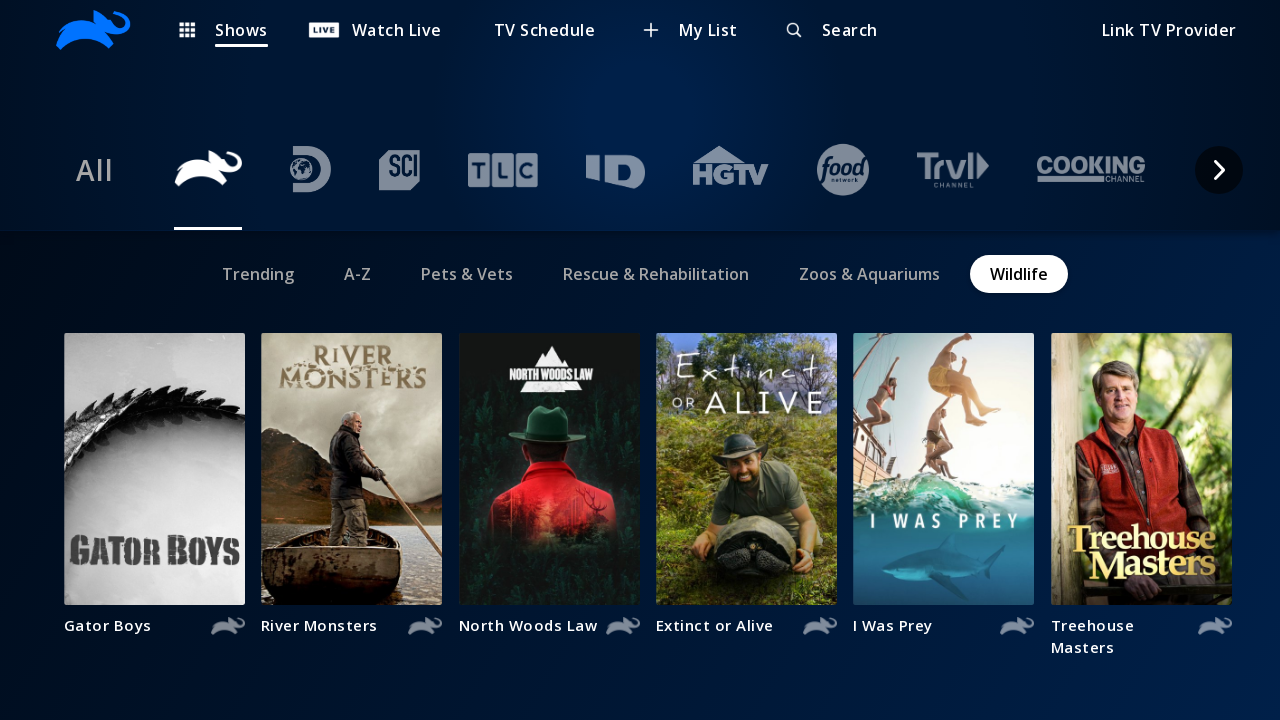